Tests registration form functionality by filling out various user information fields including username, email, password, date of birth, phone, and address

Starting URL: https://thetestingworld.com/testings/

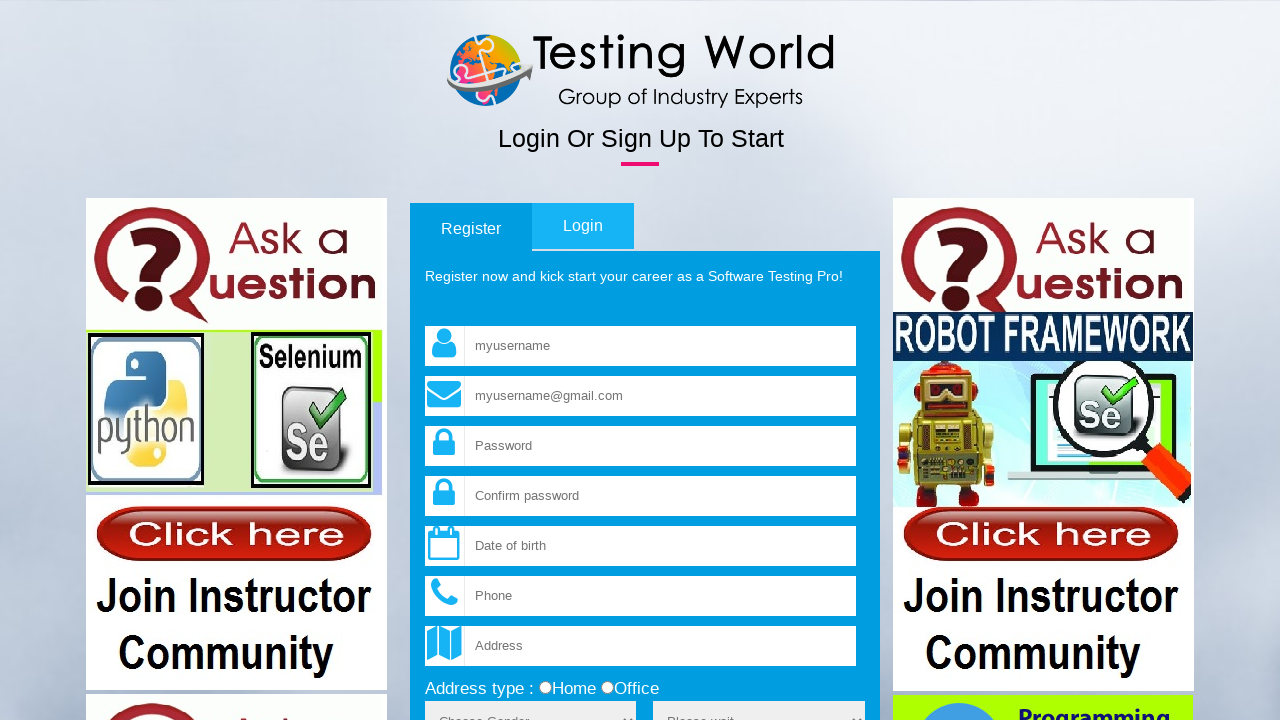

Filled username field with 'Muruganswami' on input[name='fld_username']
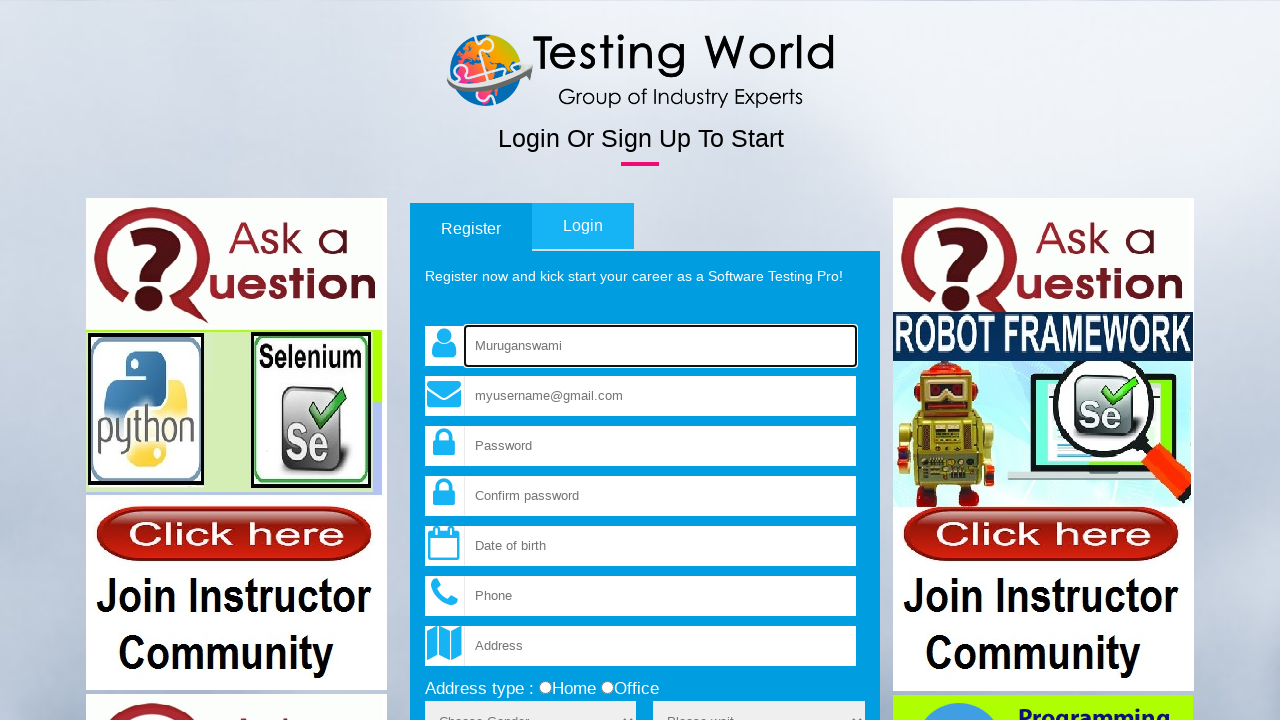

Filled email field with 'muruganswami@gmail.com' on input[name='fld_email']
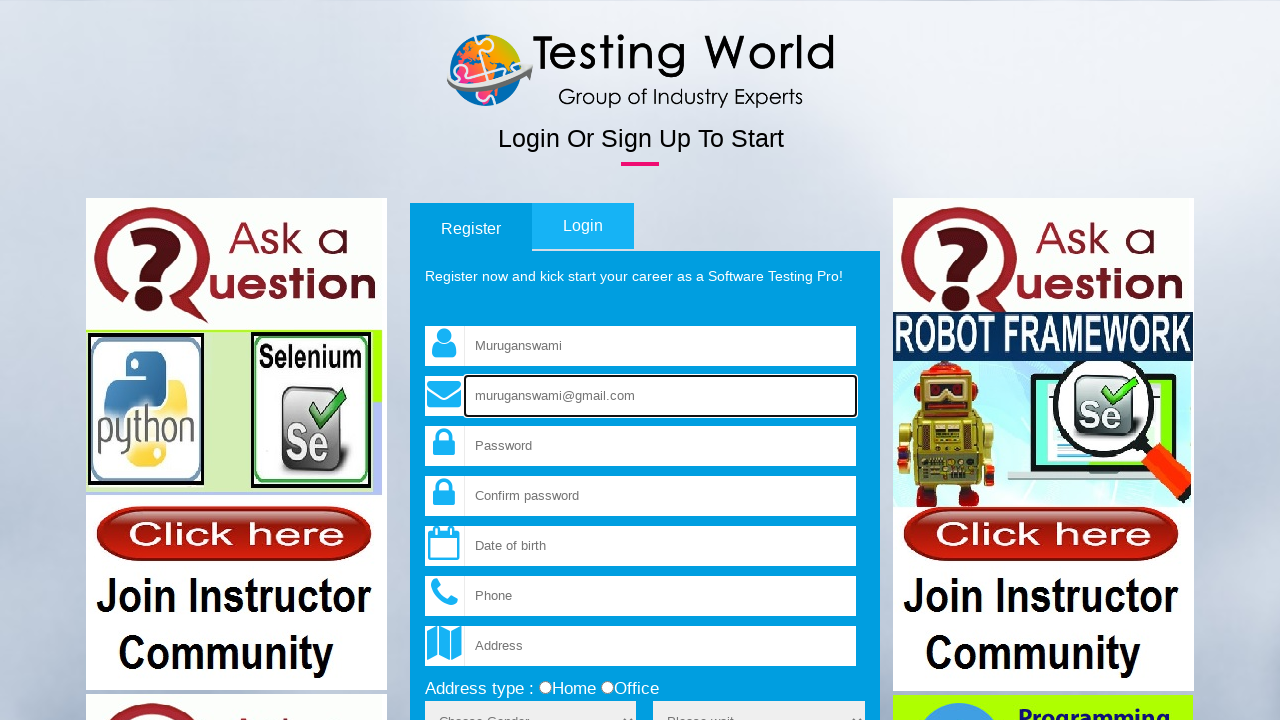

Filled password field with 'muruganswami' on input[name='fld_password']
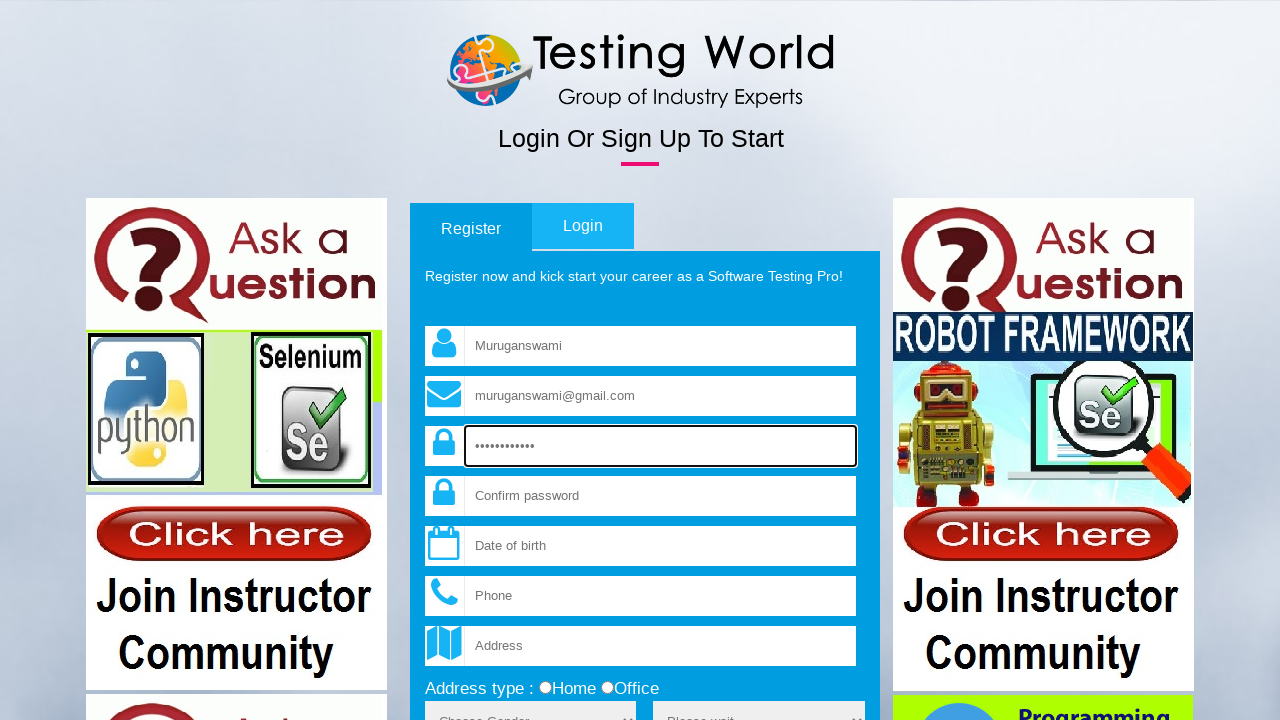

Filled confirm password field with 'muruganswami' on input[name='fld_cpassword']
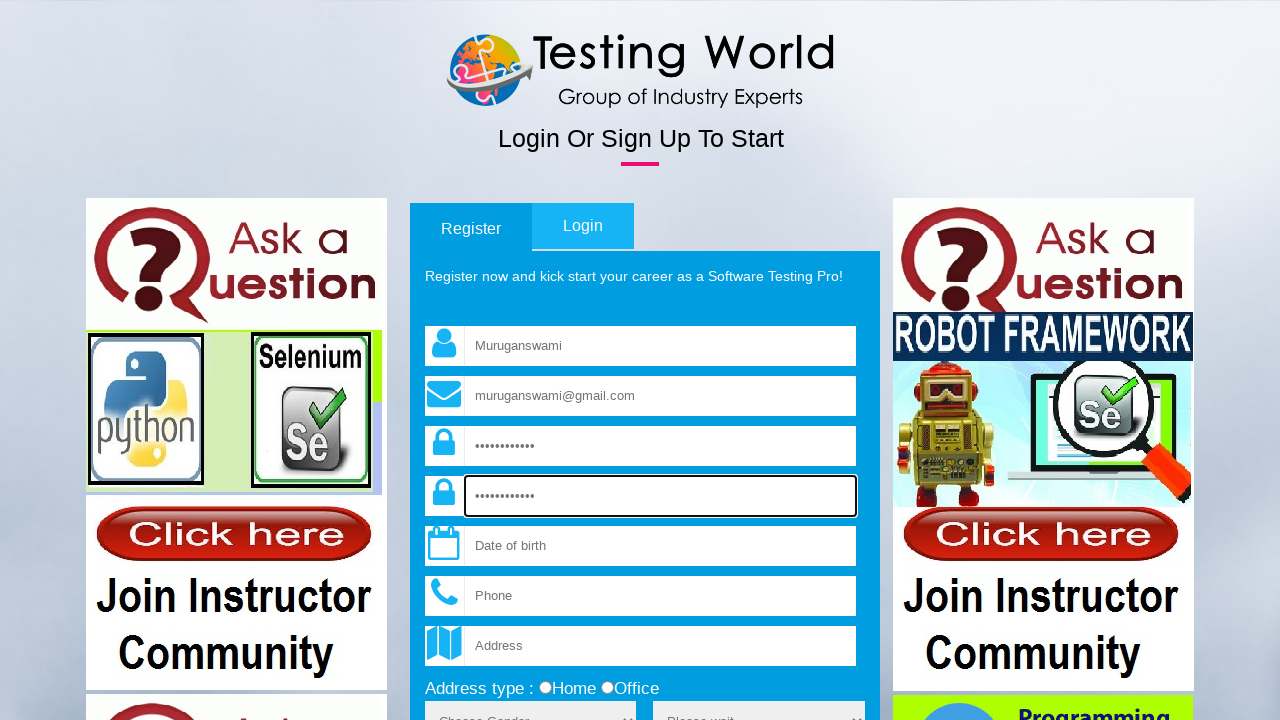

Filled date of birth field with '12/12/2001' on input[name='dob']
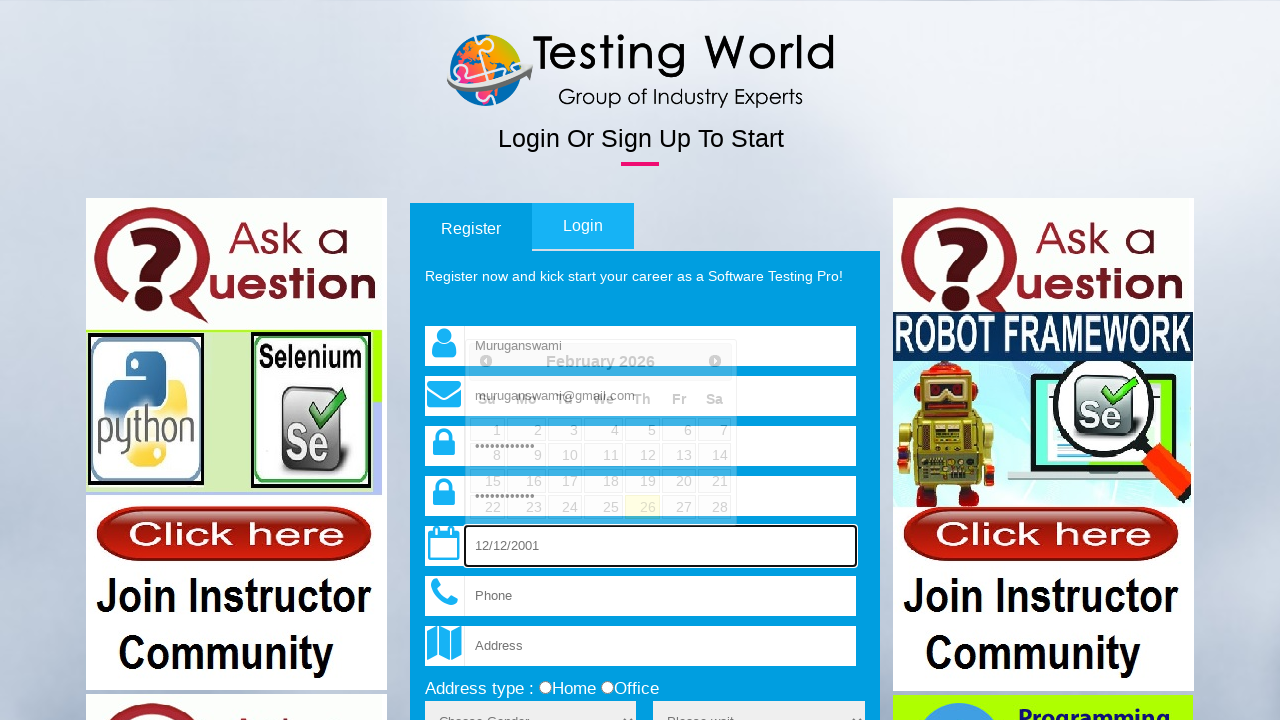

Filled phone number field with '7671010859' on input[name='phone']
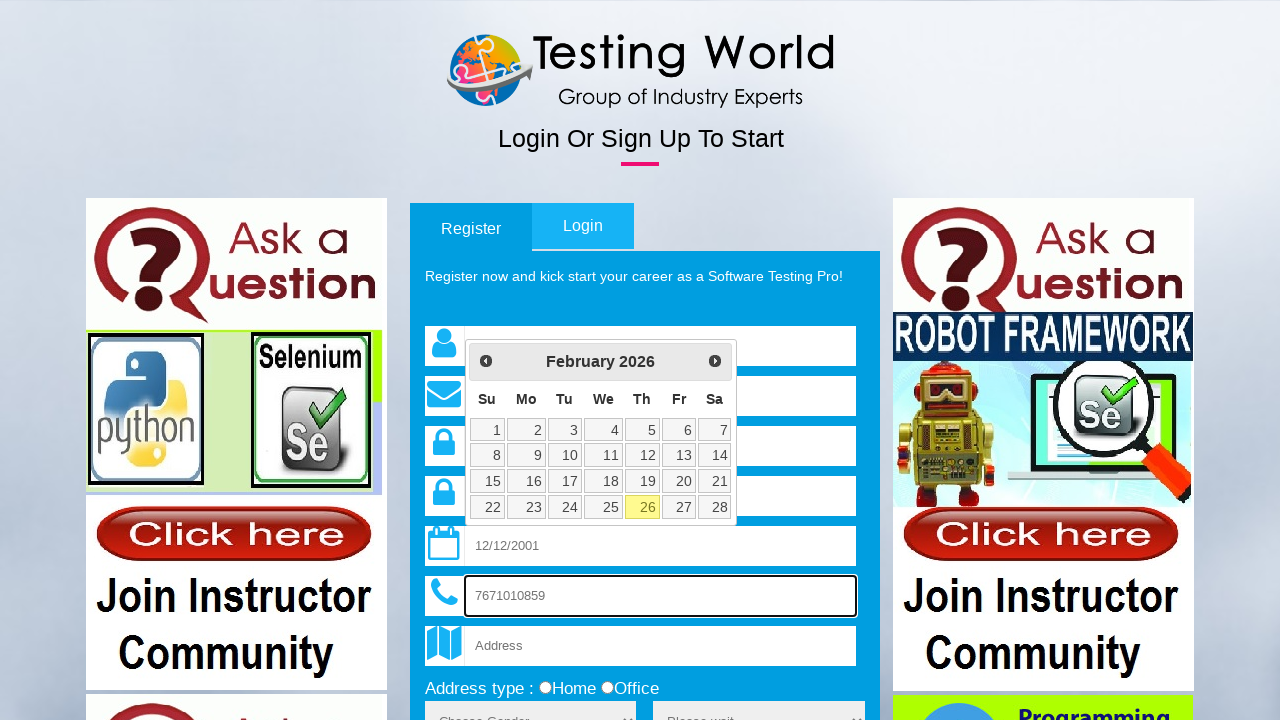

Filled address field with 'Bangalore' on input[name='address']
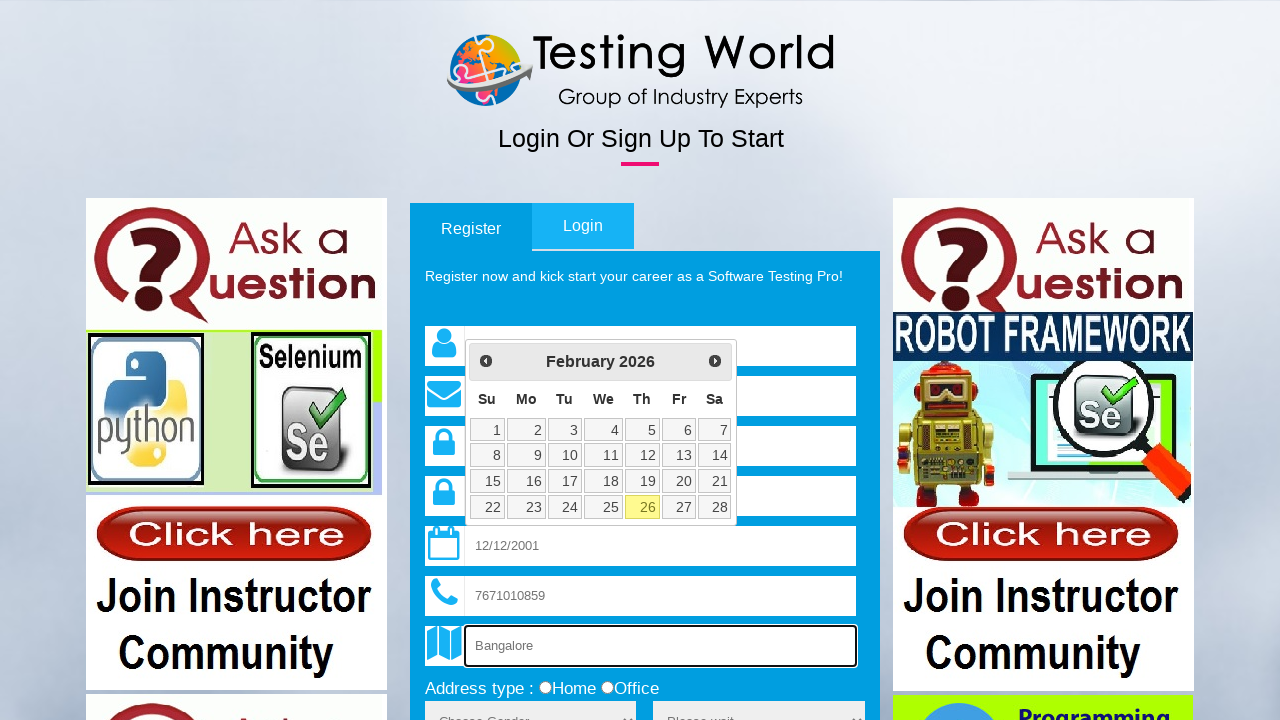

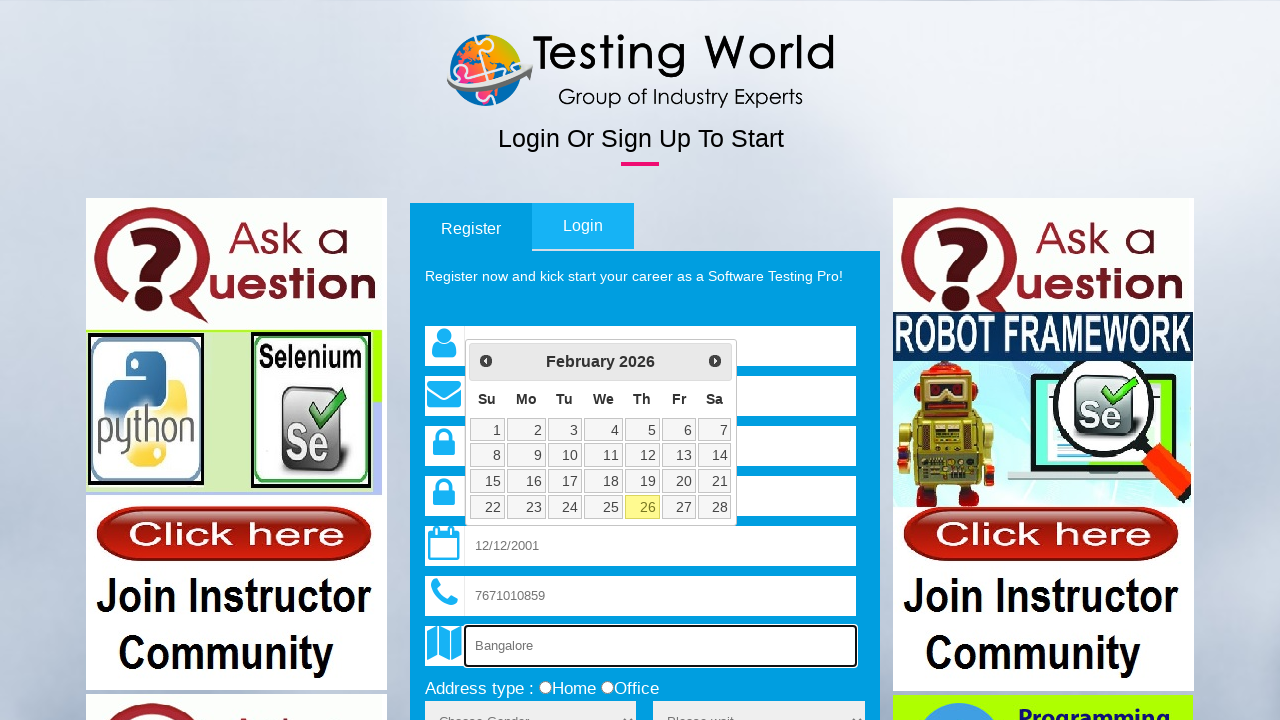